Navigates to the DemoQA automation practice form page and verifies it loads successfully

Starting URL: https://demoqa.com/automation-practice-form

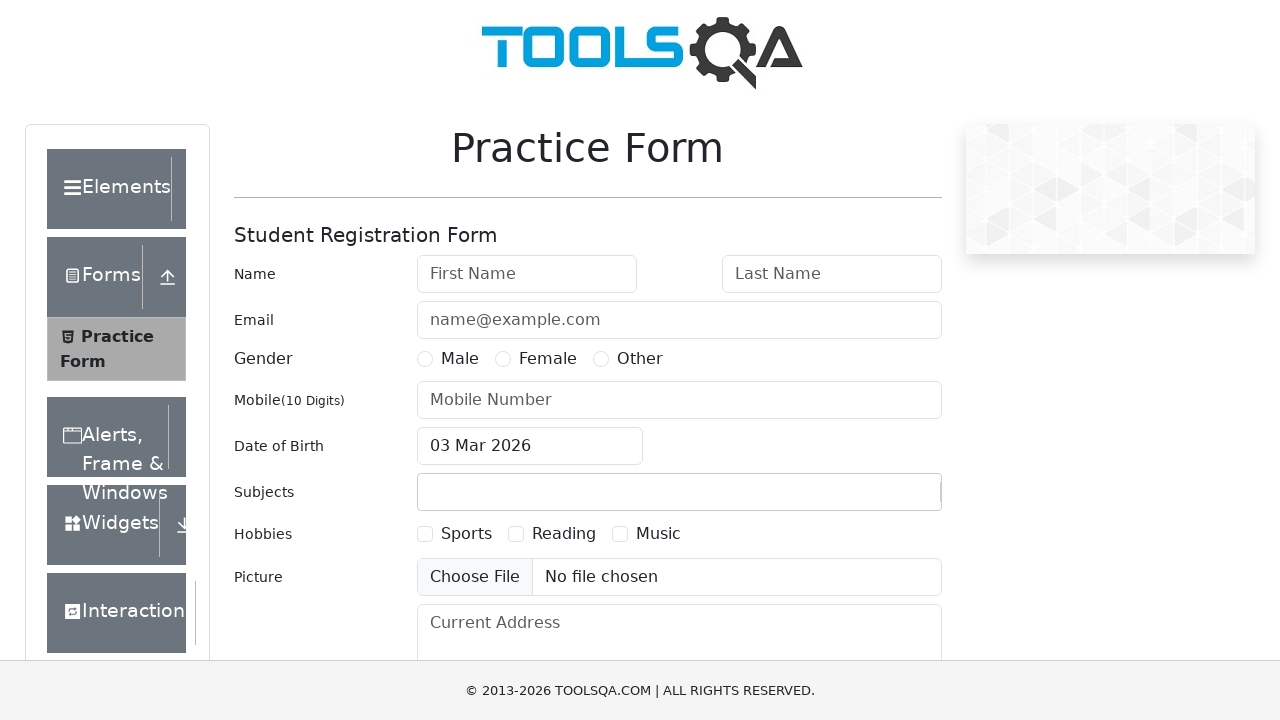

Waited for DemoQA practice form to load
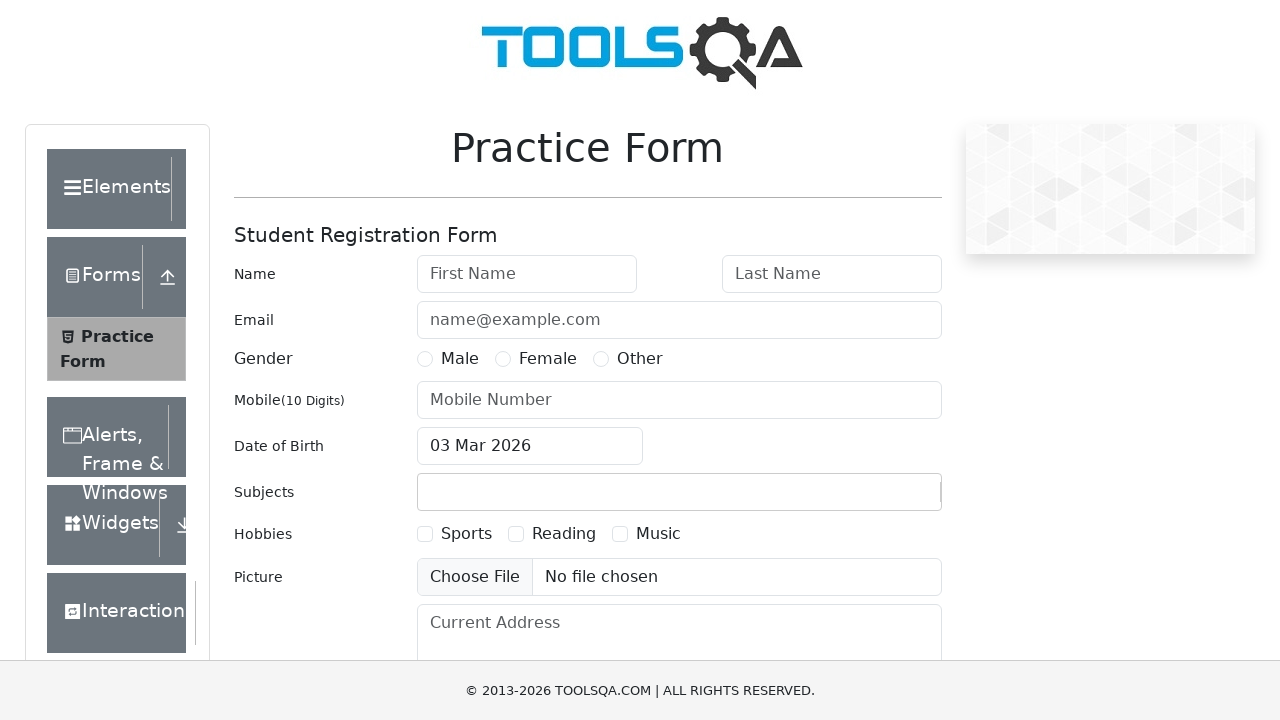

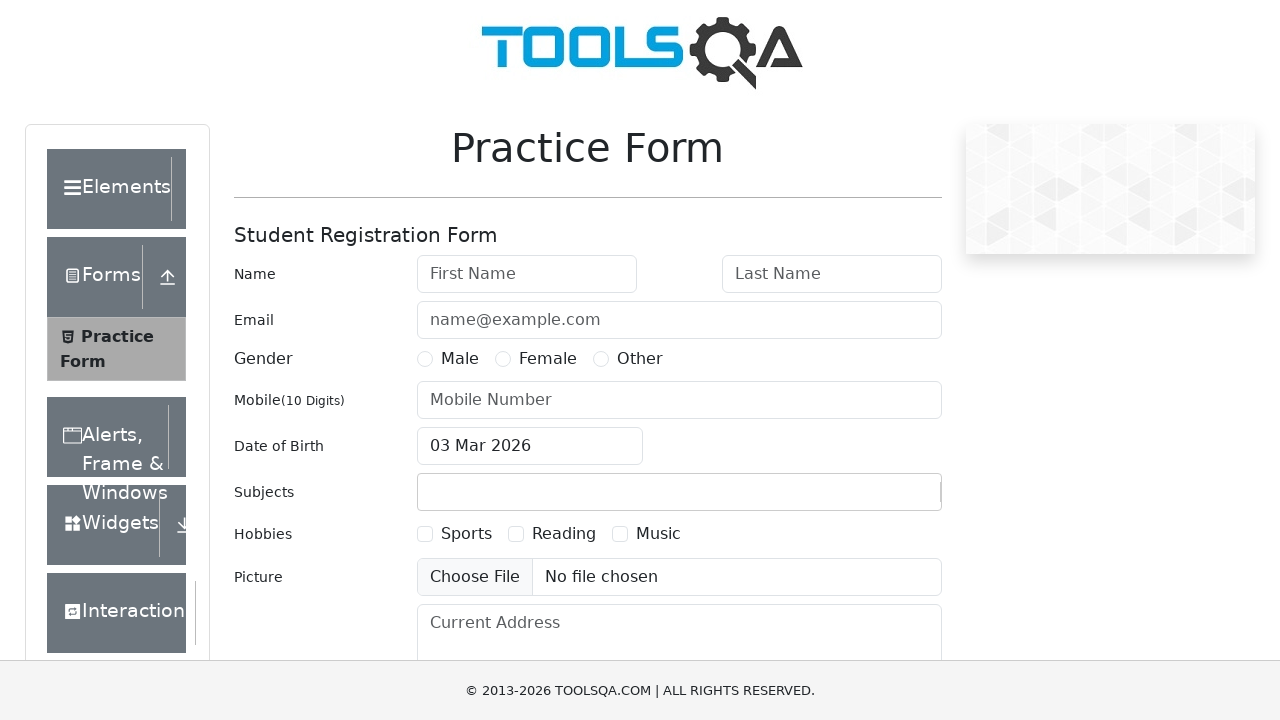